Tests drag and drop functionality by dragging column A to column B position using mouse actions

Starting URL: https://the-internet.herokuapp.com/drag_and_drop

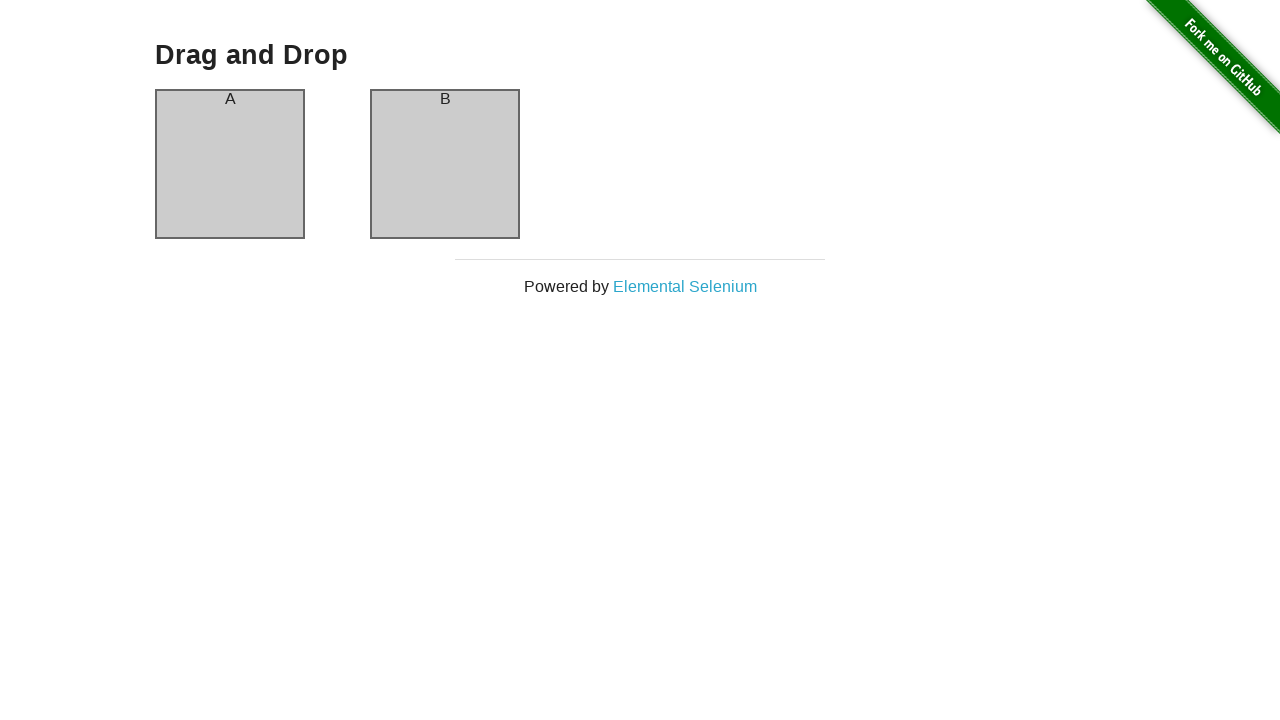

Located column A element
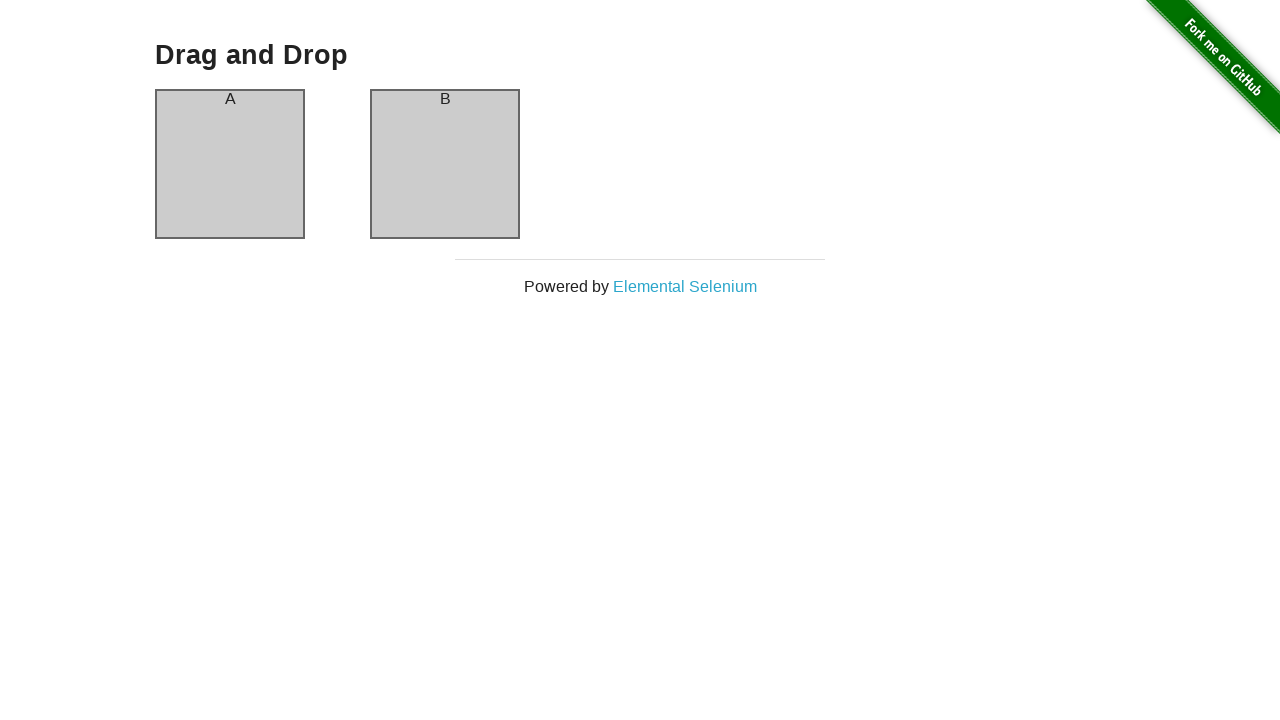

Located column B element
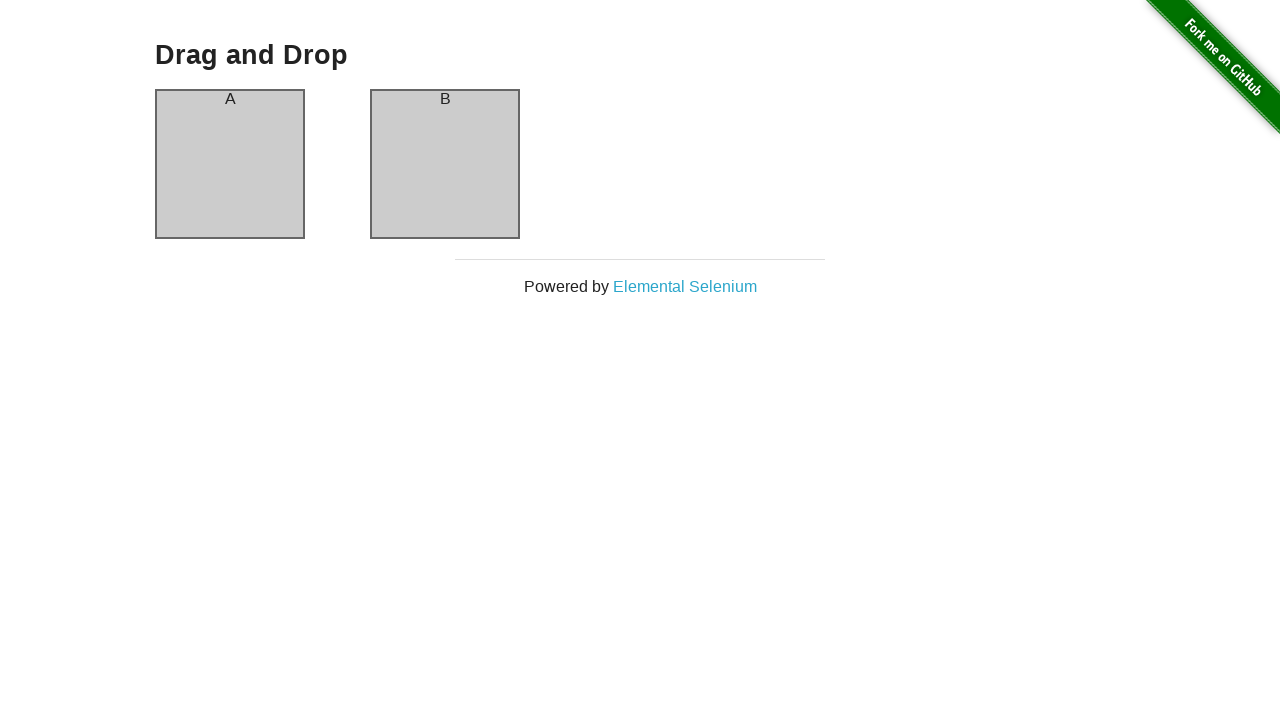

Dragged column A to column B position at (445, 164)
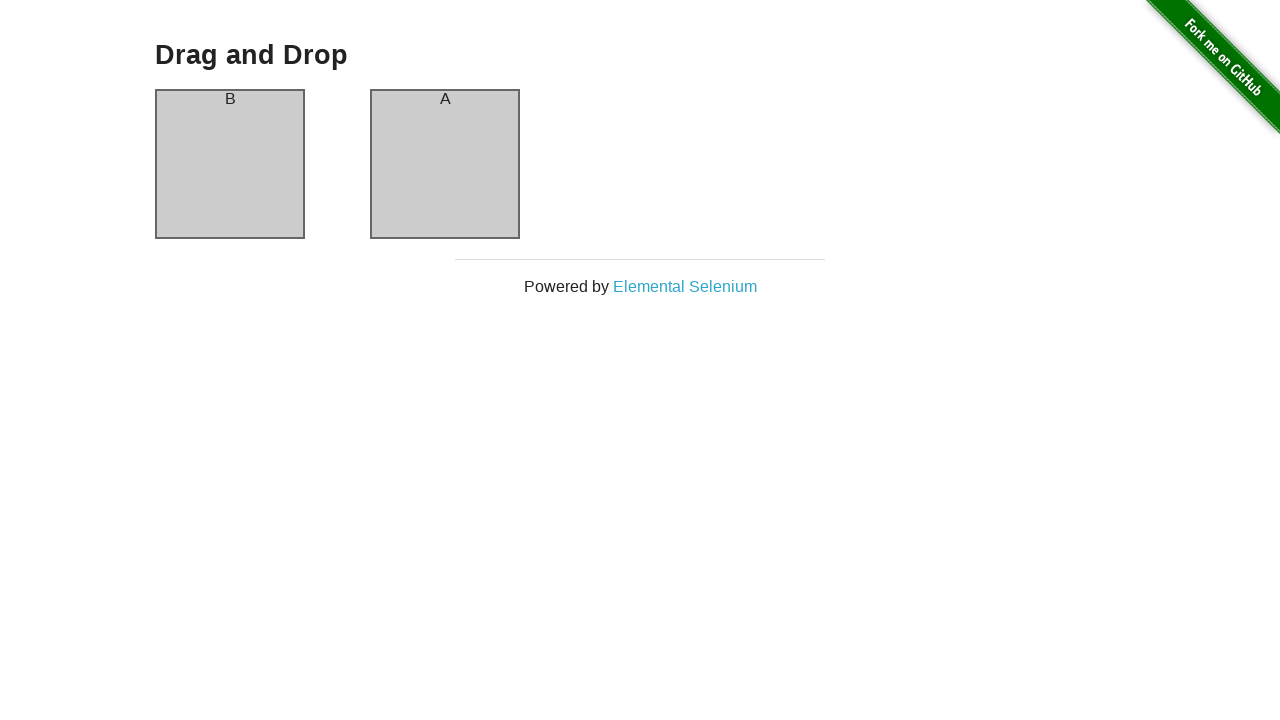

Waited 500ms for drag operation to complete
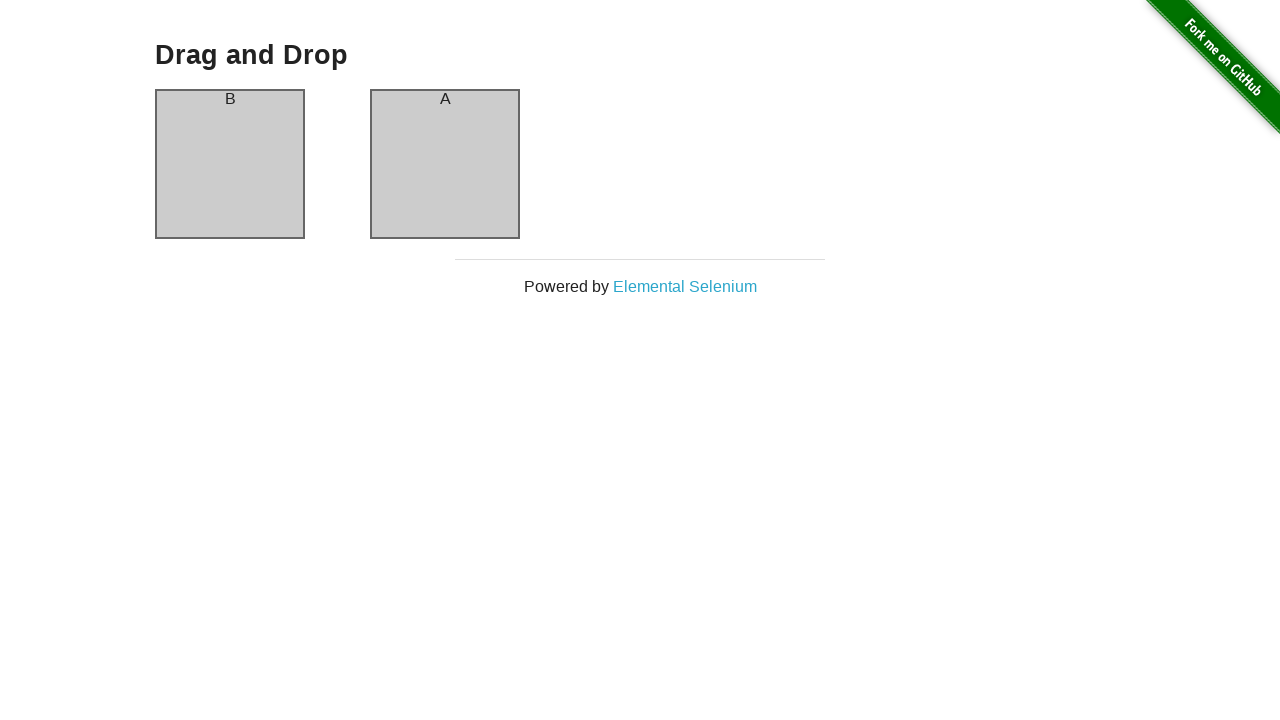

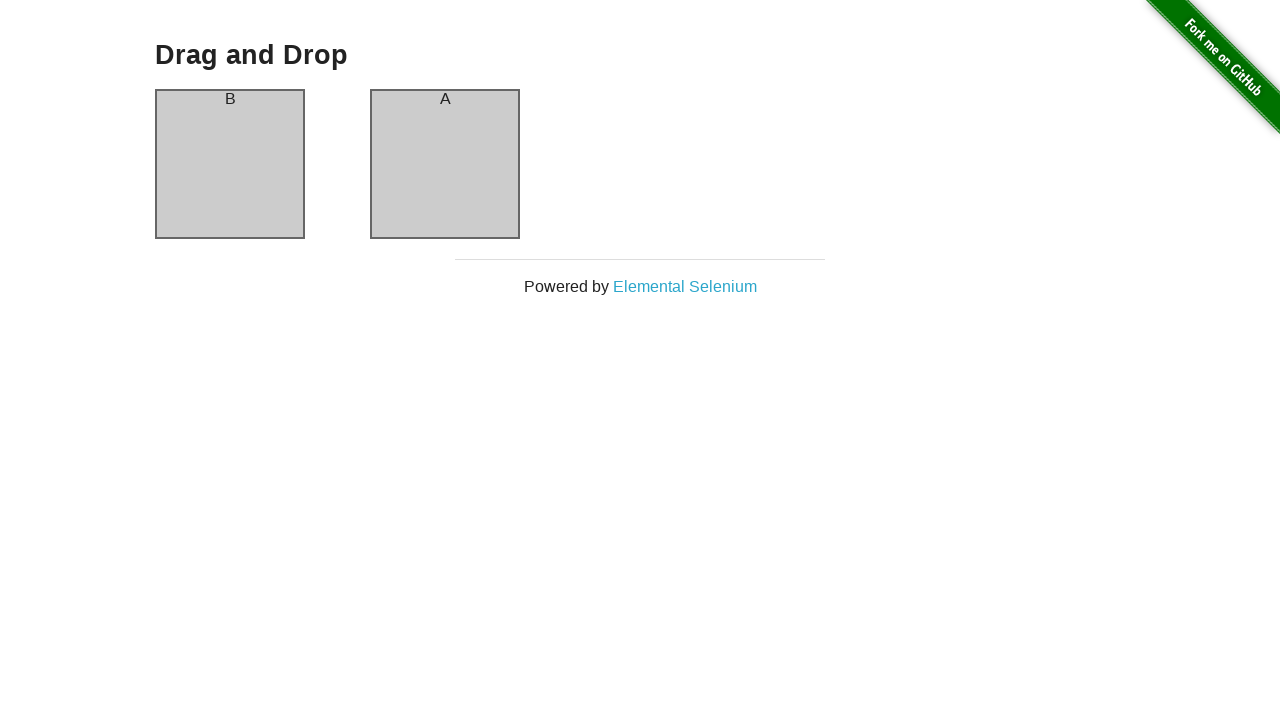